Tests responsive design by navigating to a dynamic table page and resizing the browser window to simulate different device viewports (Pixel 7 and iPad Mini)

Starting URL: https://practice.expandtesting.com/dynamic-table

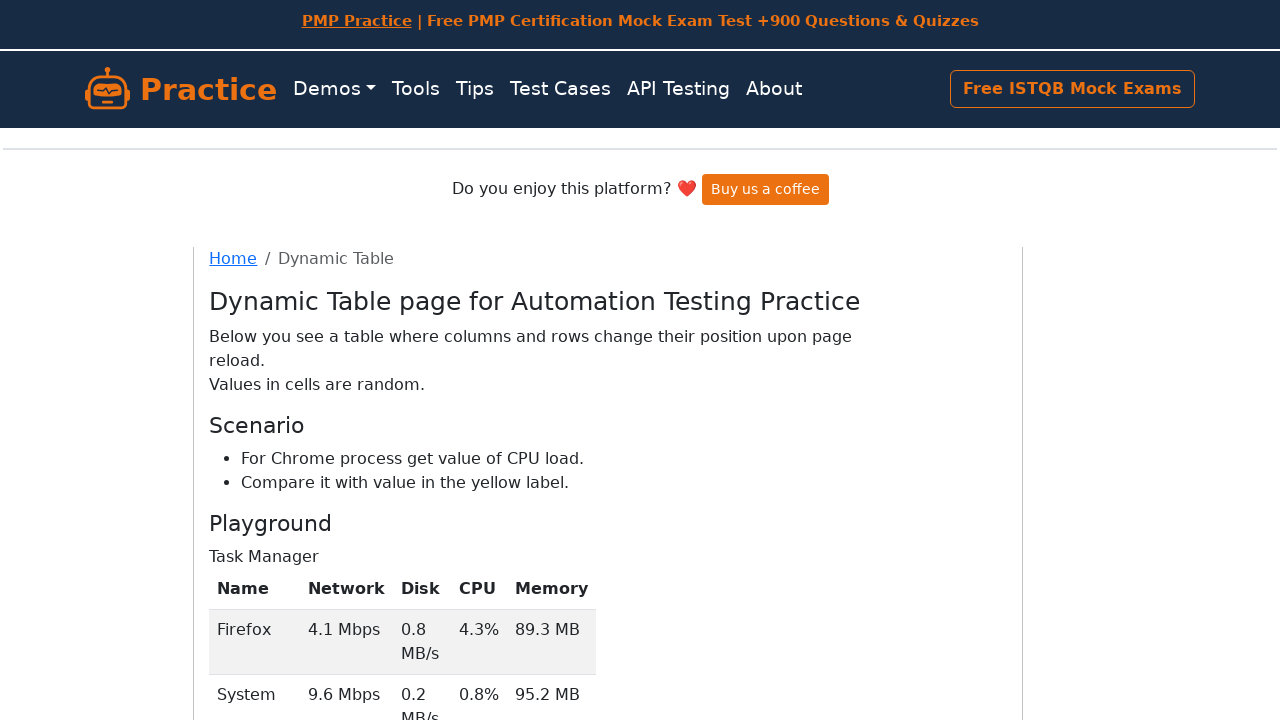

Set viewport size to Pixel 7 (412x915)
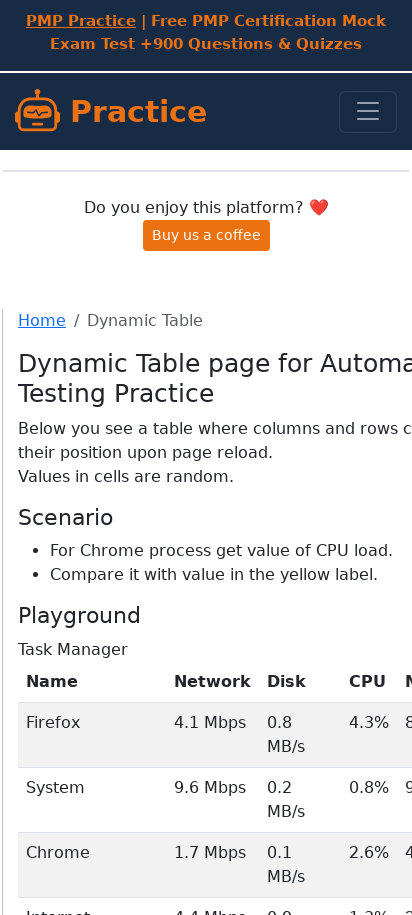

Waited for page layout to adjust to Pixel 7 viewport
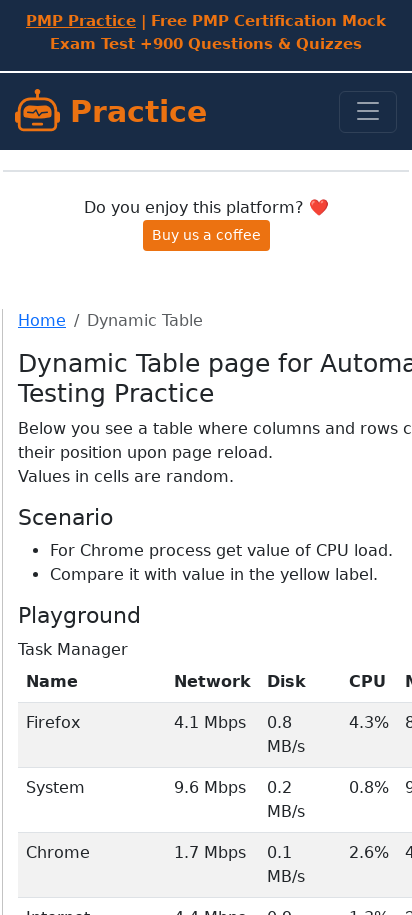

Set viewport size to iPad Mini (768x1024)
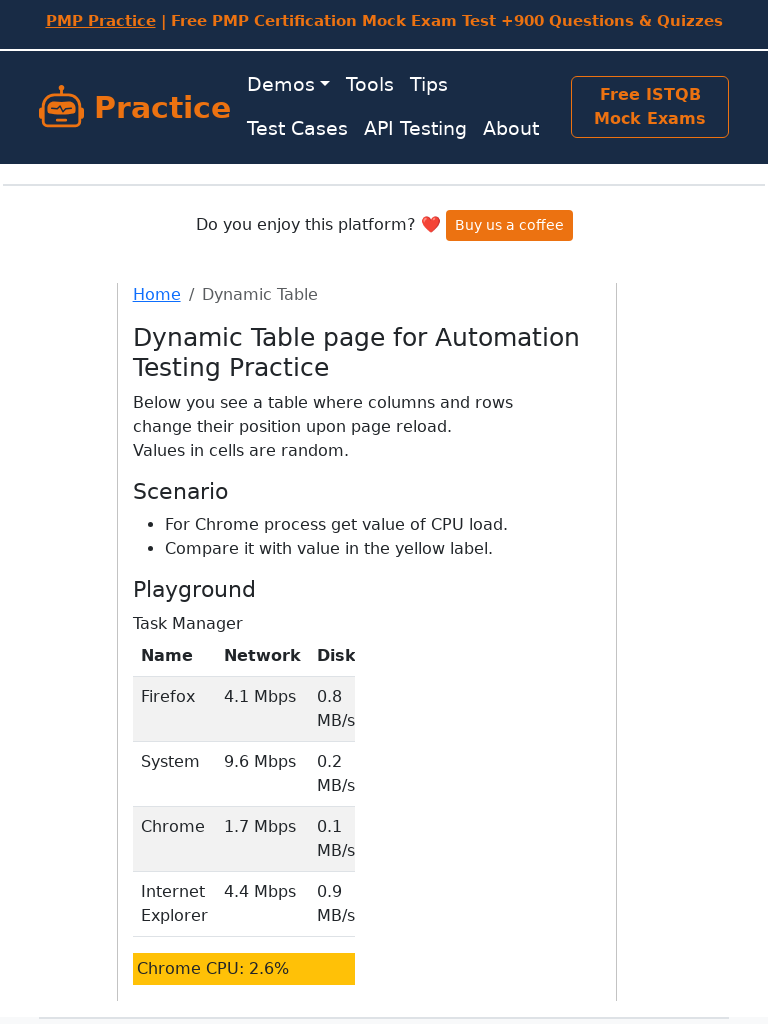

Waited for page layout to adjust to iPad Mini viewport
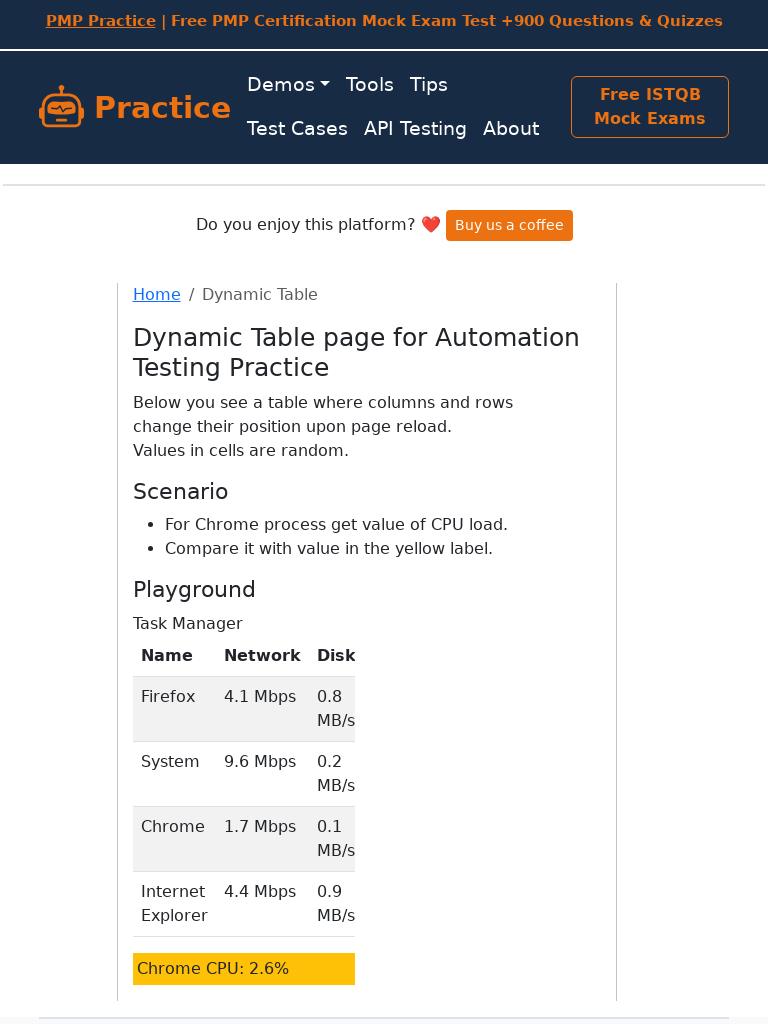

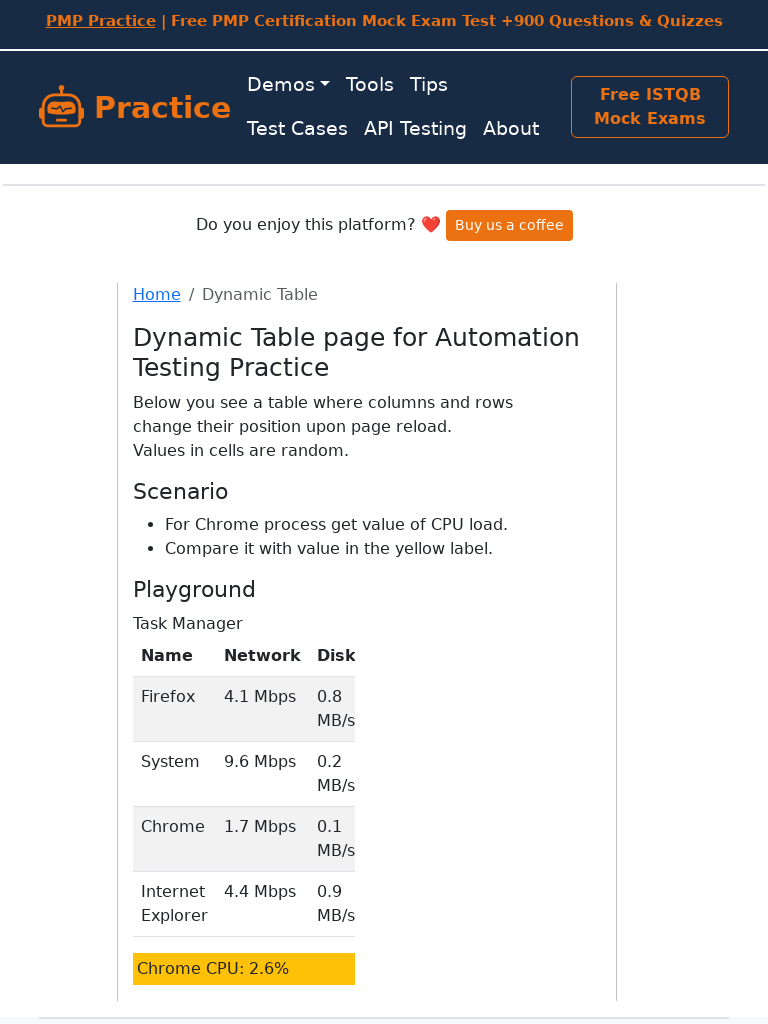